Tests form submission with dynamic attributes by filling in full name, email, event date, and additional details fields, then submitting and verifying the success message appears.

Starting URL: https://training-support.net/webelements/dynamic-attributes

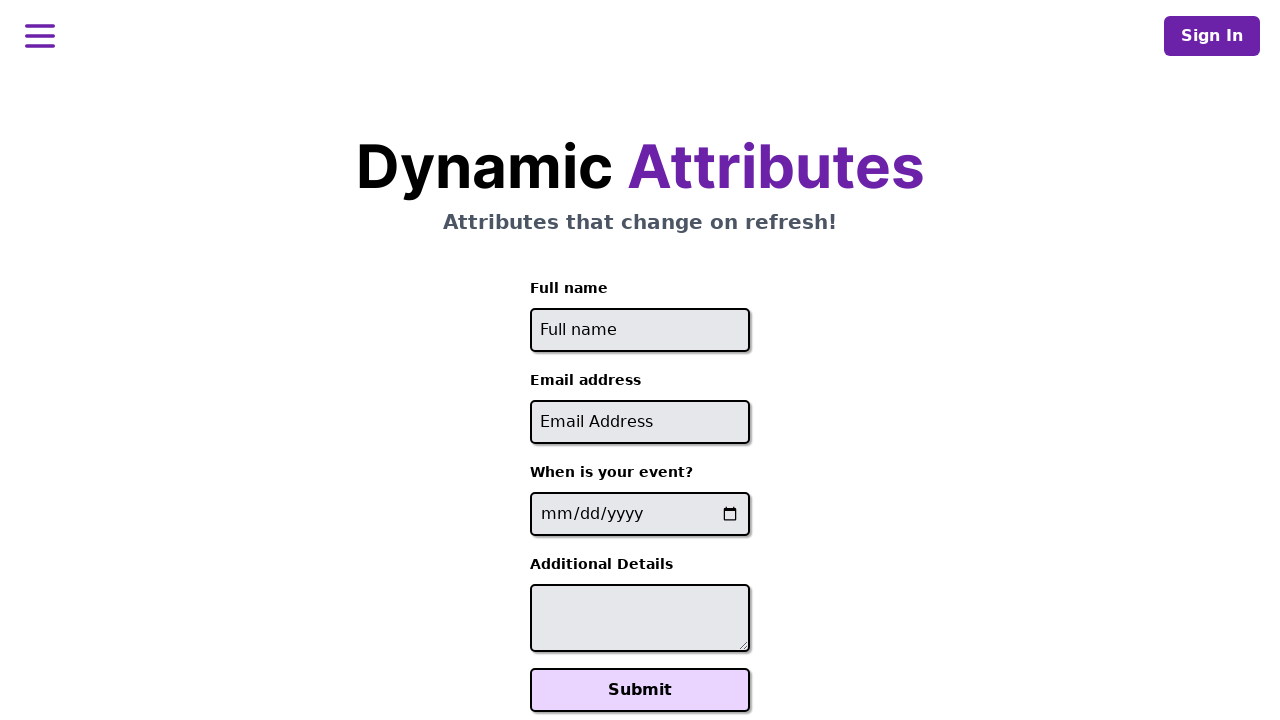

Filled full name field with 'Marcus Johnson' on //input[starts-with(@id, 'full-name')]
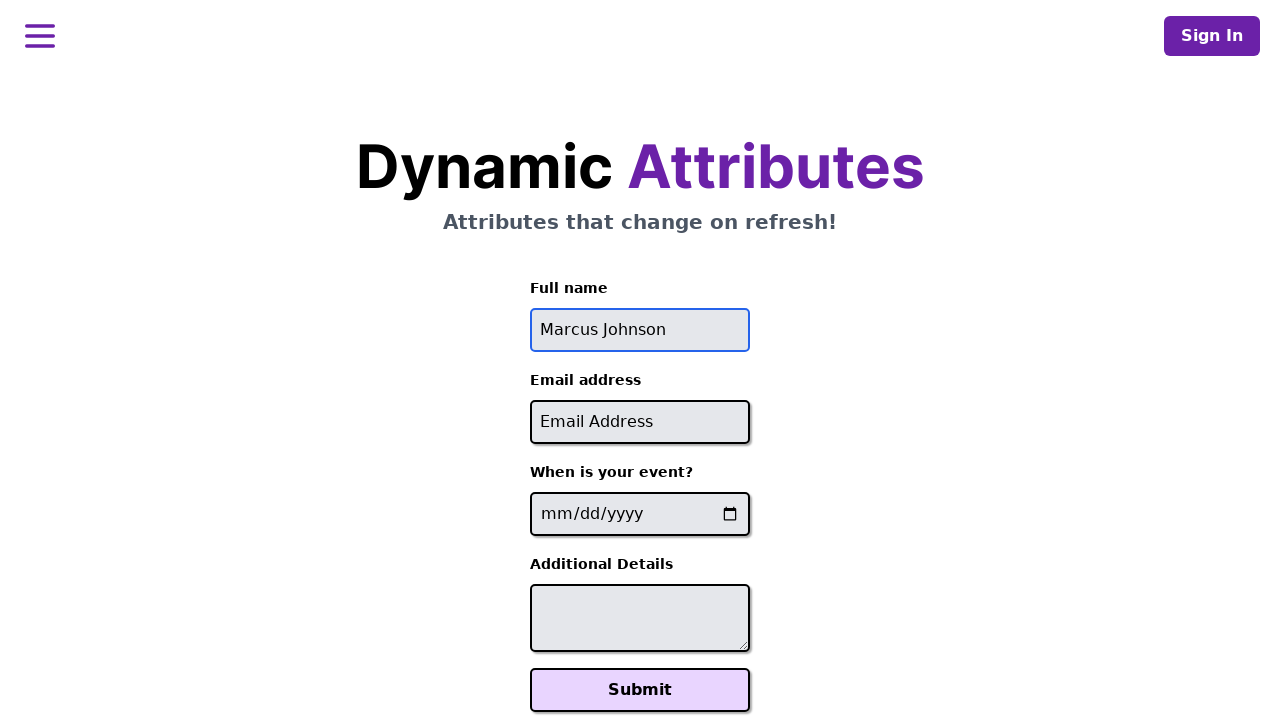

Filled email field with 'marcus.johnson@example.com' on //input[contains(@id, '-email')]
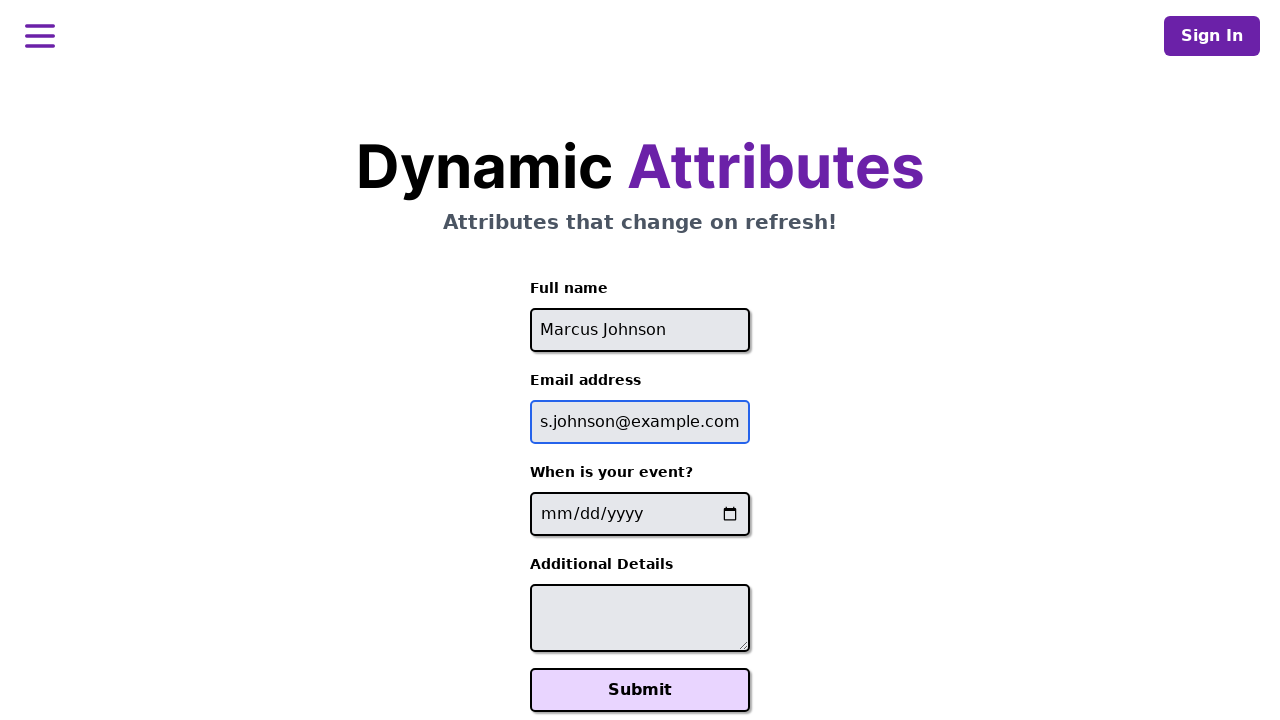

Filled event date field with '2025-08-15' on //input[contains(@name, '-event-date-')]
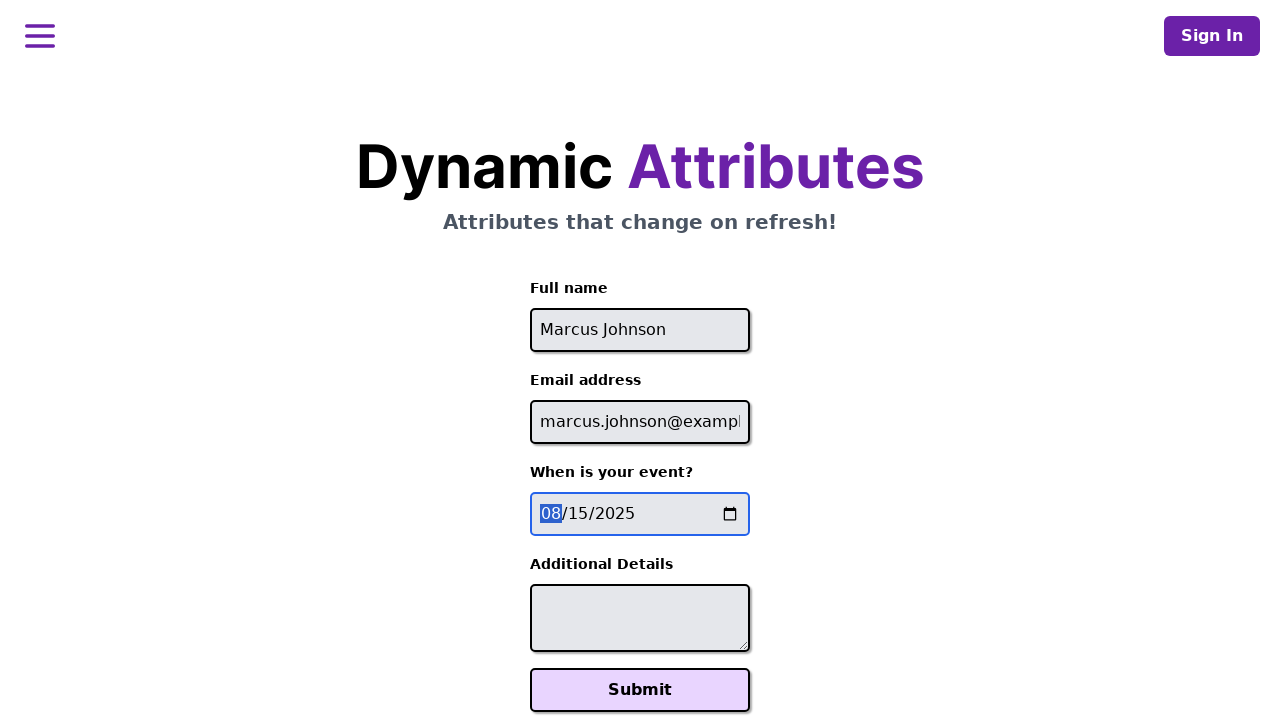

Filled additional details field with event comment on //textarea[contains(@id, '-additional-details-')]
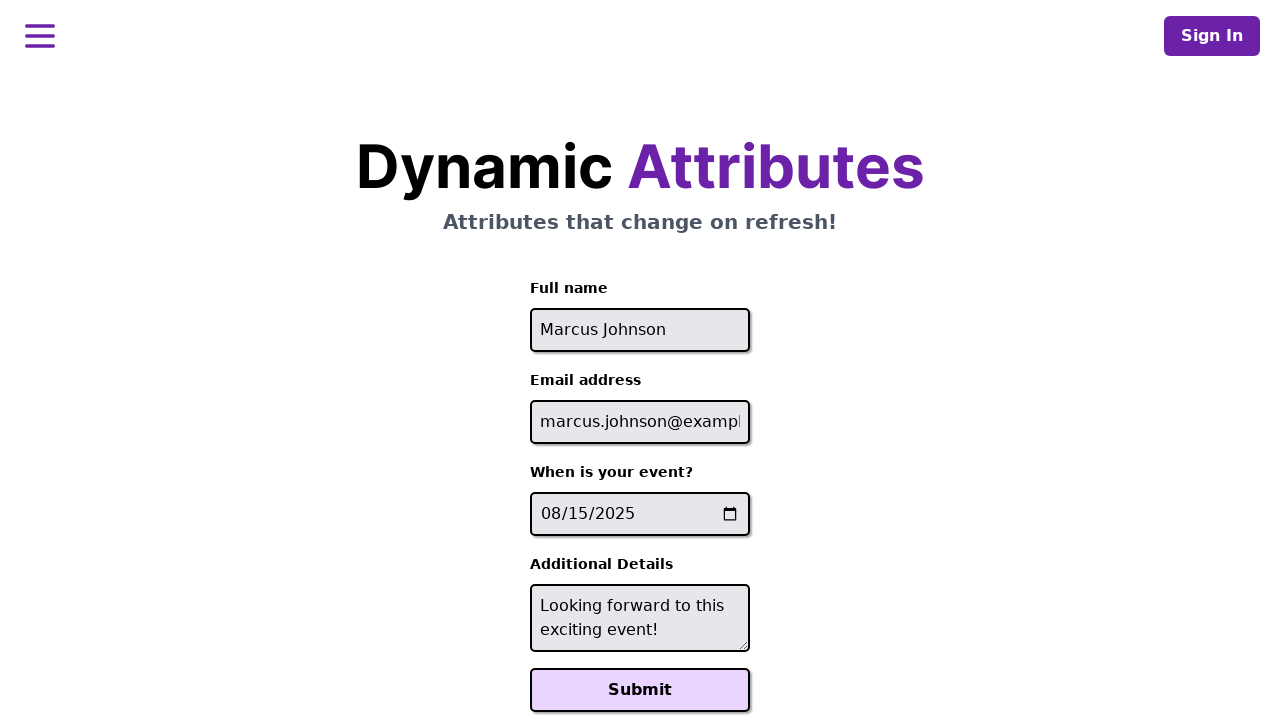

Clicked submit button to submit form at (640, 690) on xpath=//button[text()='Submit']
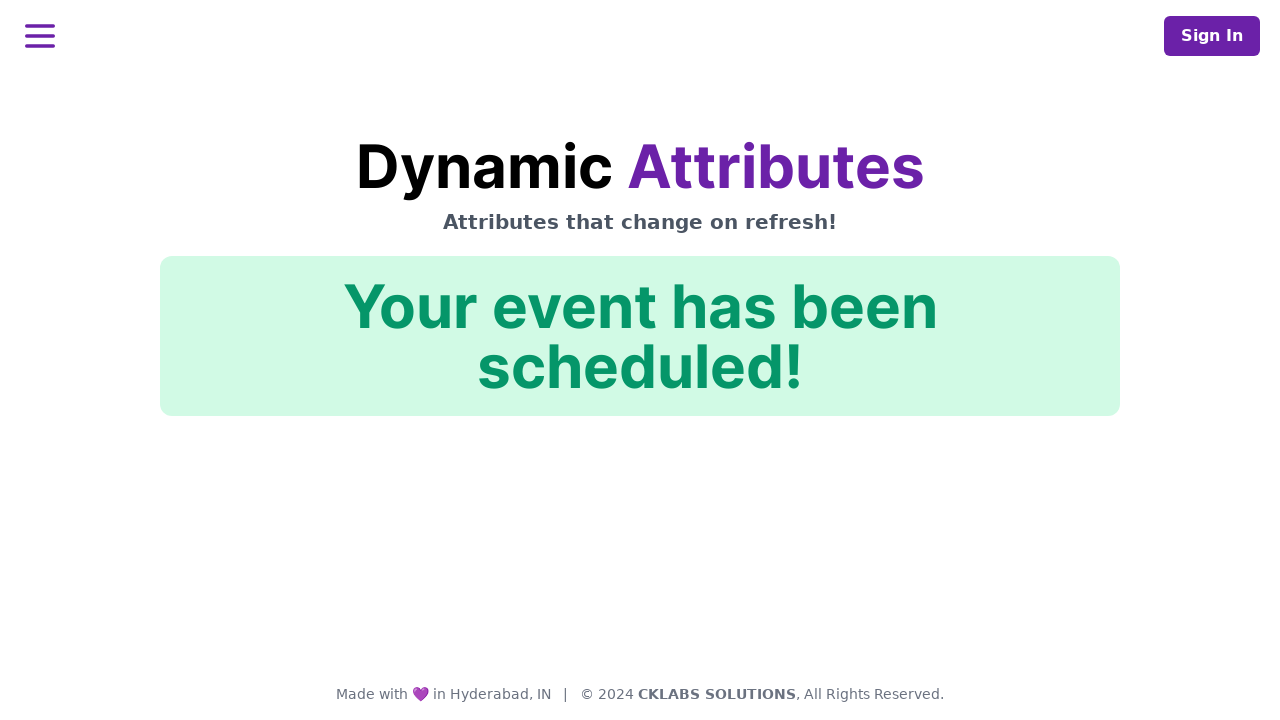

Success message appeared confirming form submission
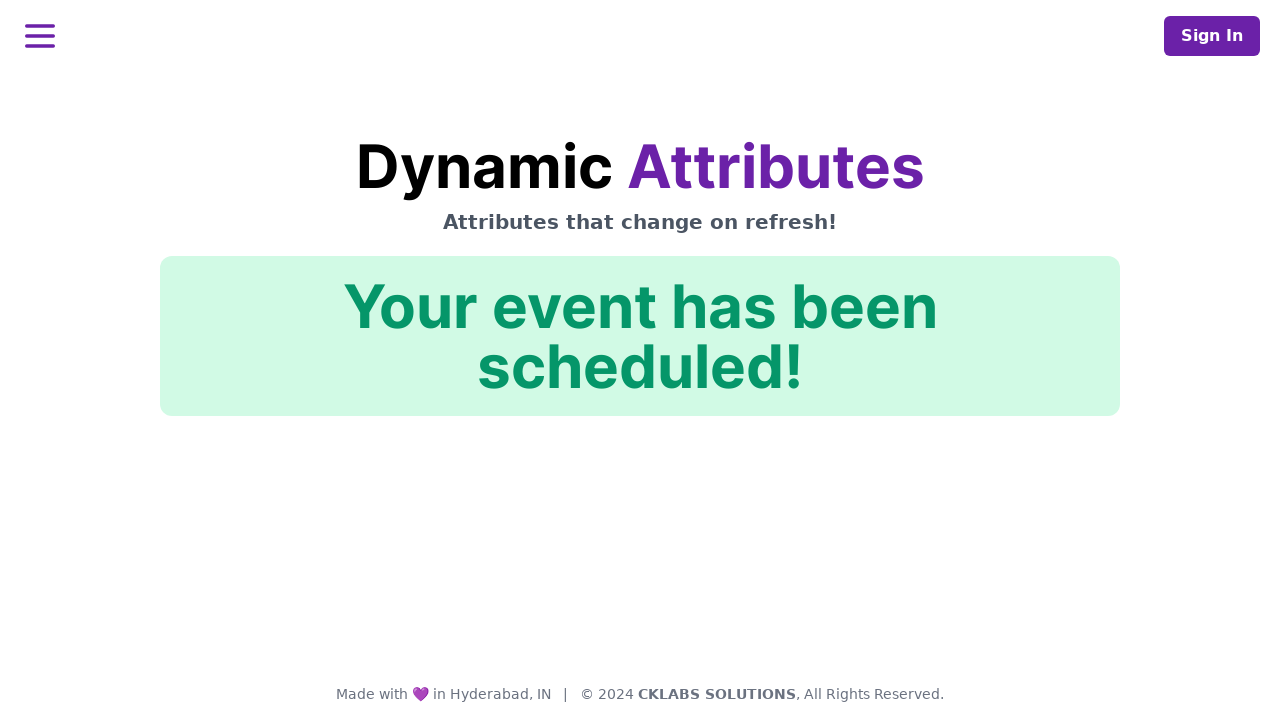

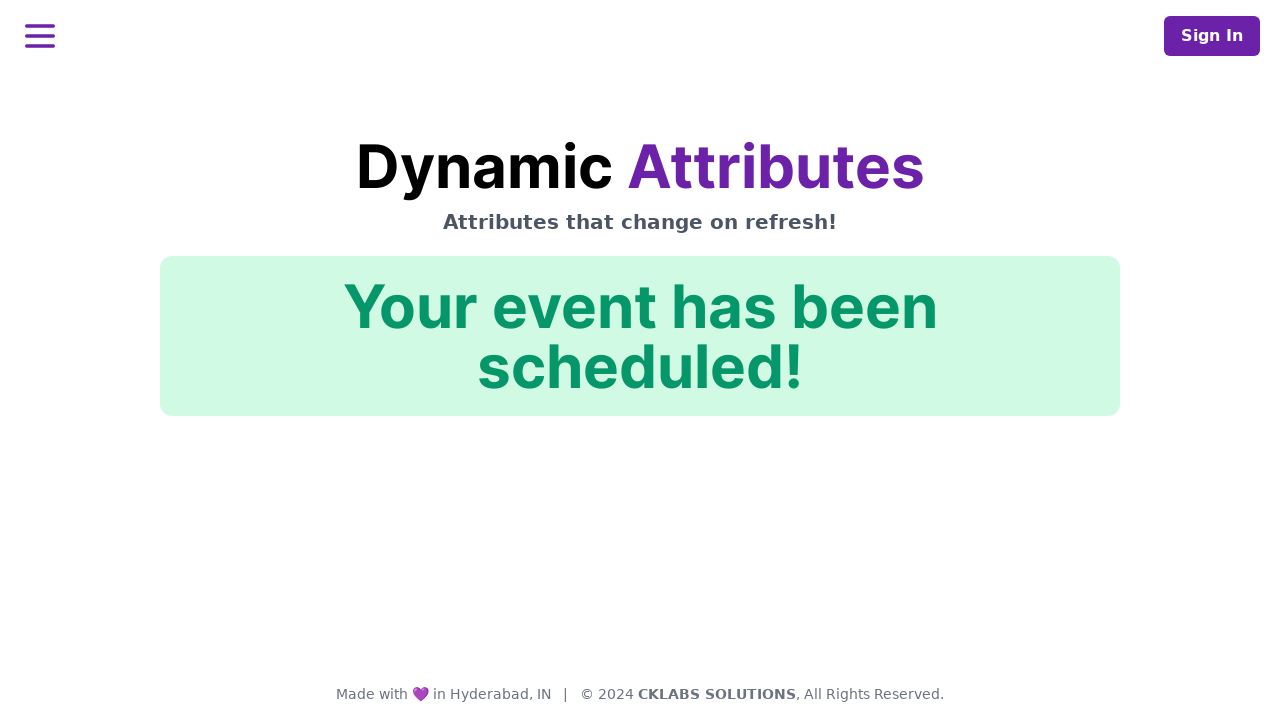